Fills out a registration form by entering first name, last name, and email address fields on a demo automation testing site.

Starting URL: http://demo.automationtesting.in/Register.html

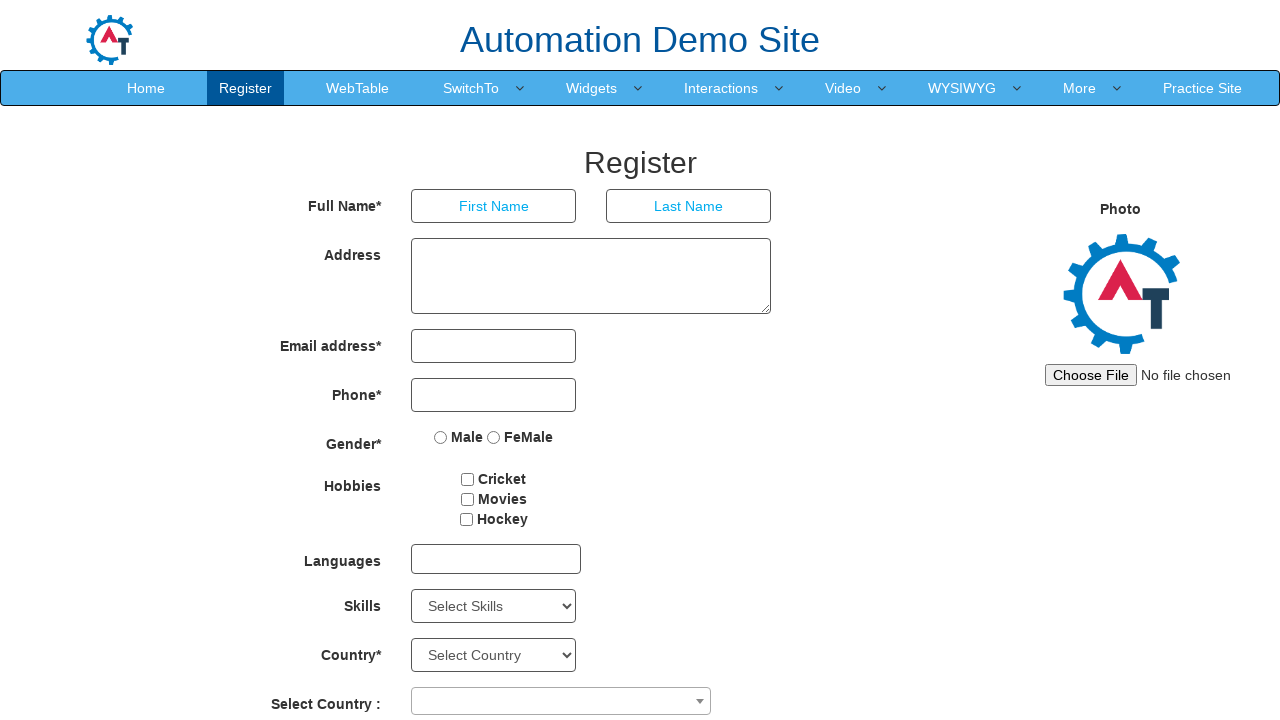

Filled First Name field with 'Marcus' on input[placeholder='First Name']
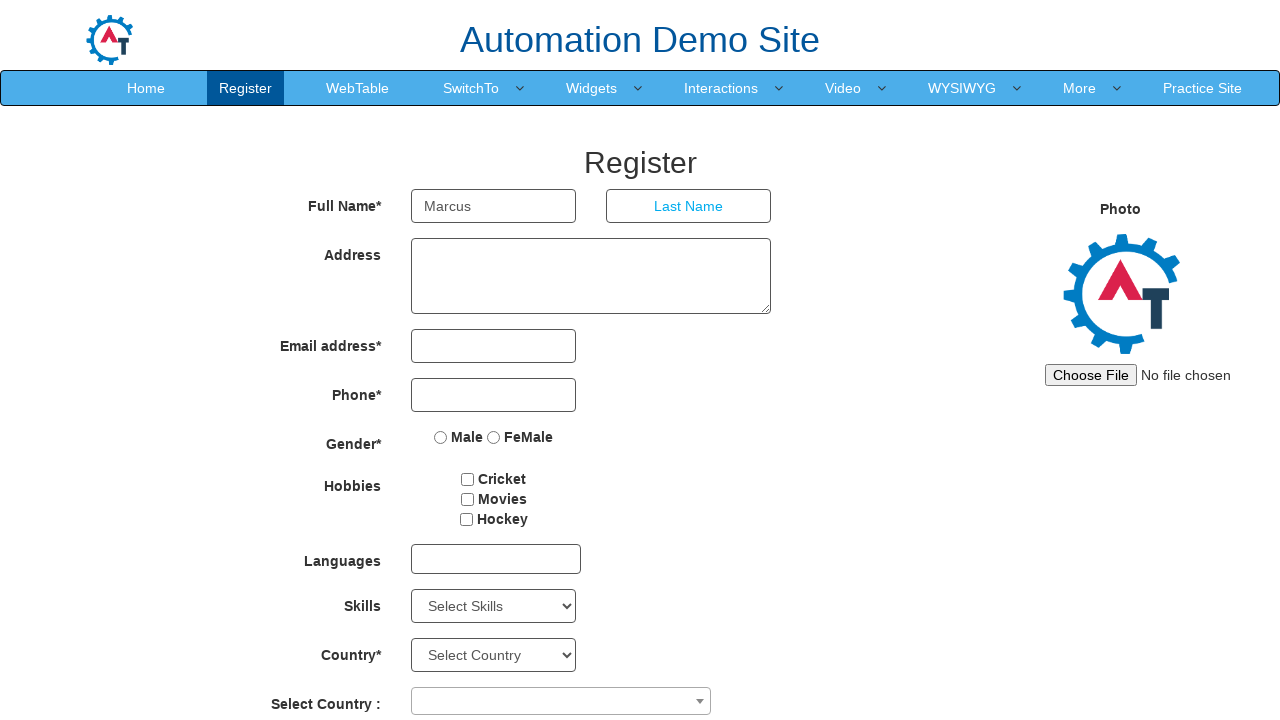

Filled Last Name field with 'Thompson' on input[placeholder='Last Name']
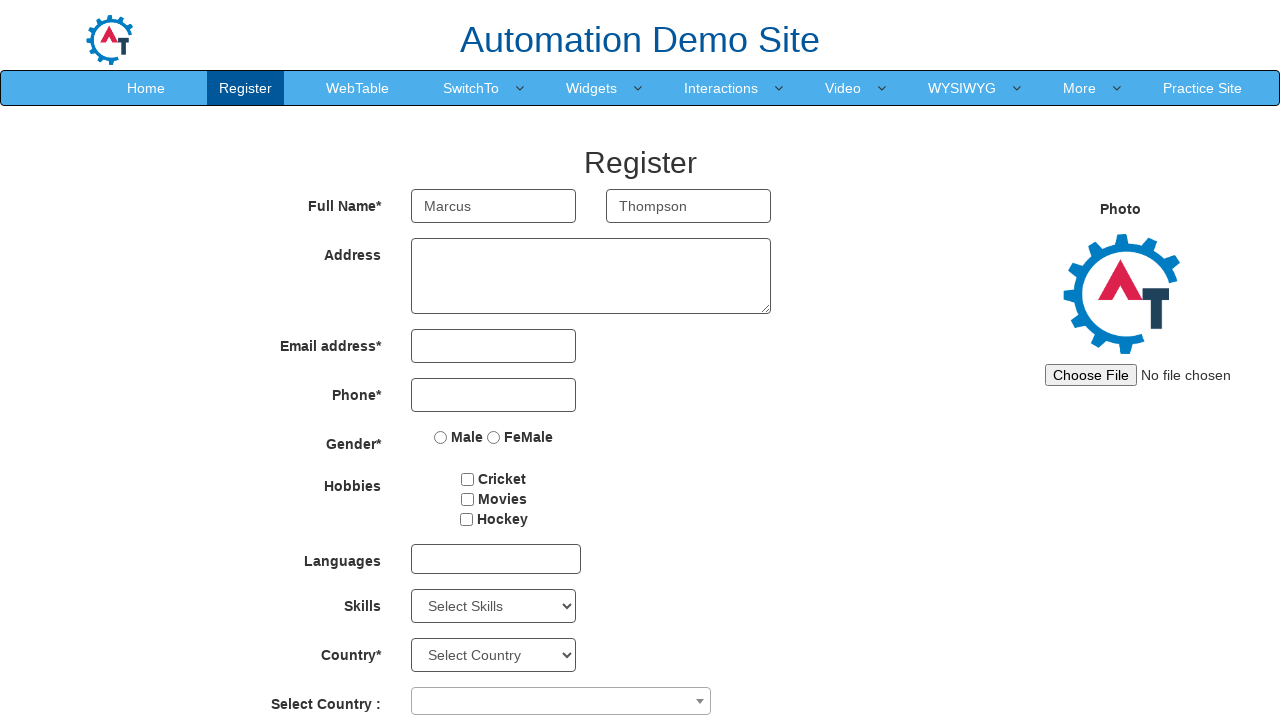

Filled Email field with 'marcus.thompson@testmail.com' on input[type='email']
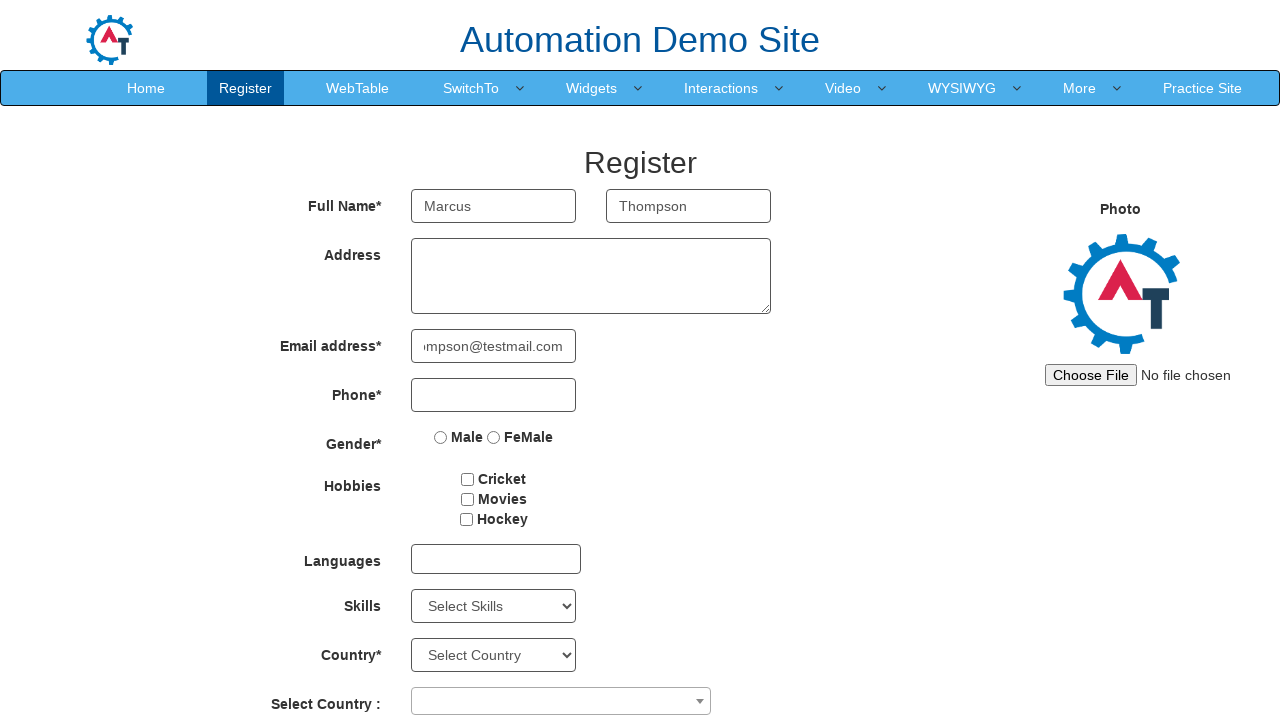

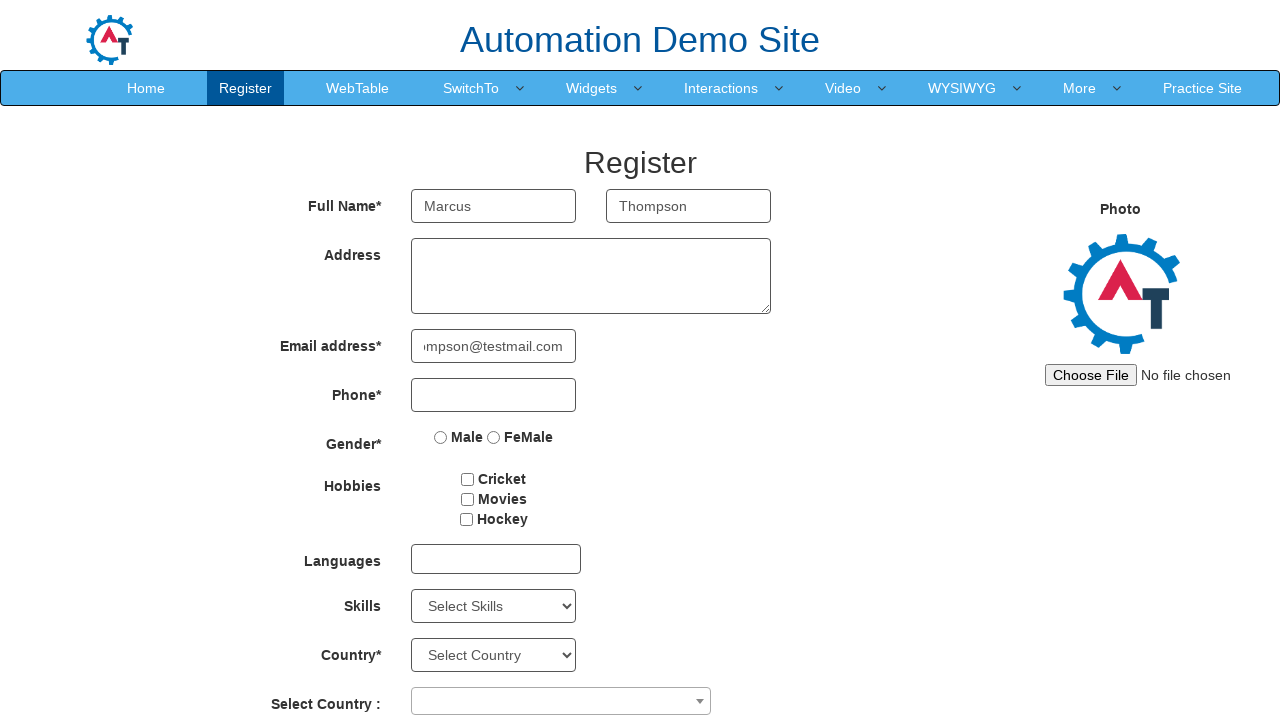